Tests iframe interaction by navigating to jQuery UI's checkboxradio demo page, switching into the demo iframe, and clicking on the "London" checkbox option.

Starting URL: https://jqueryui.com/checkboxradio/

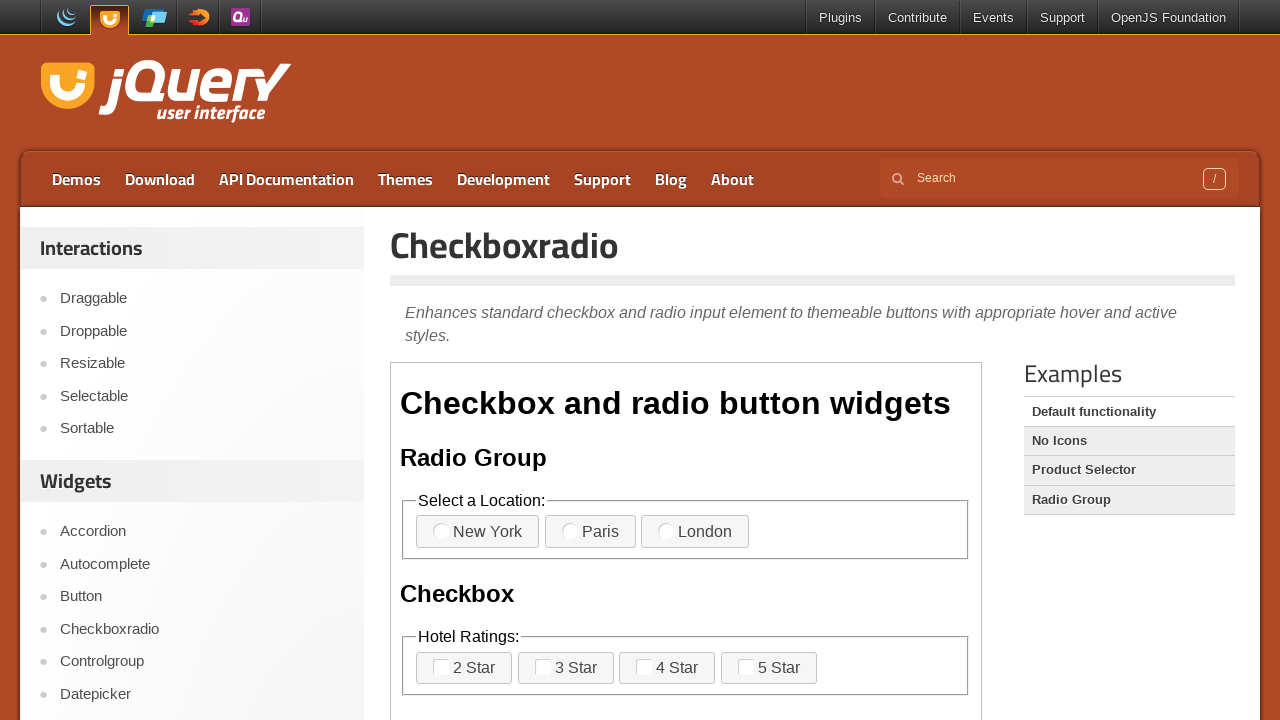

Located the demo iframe
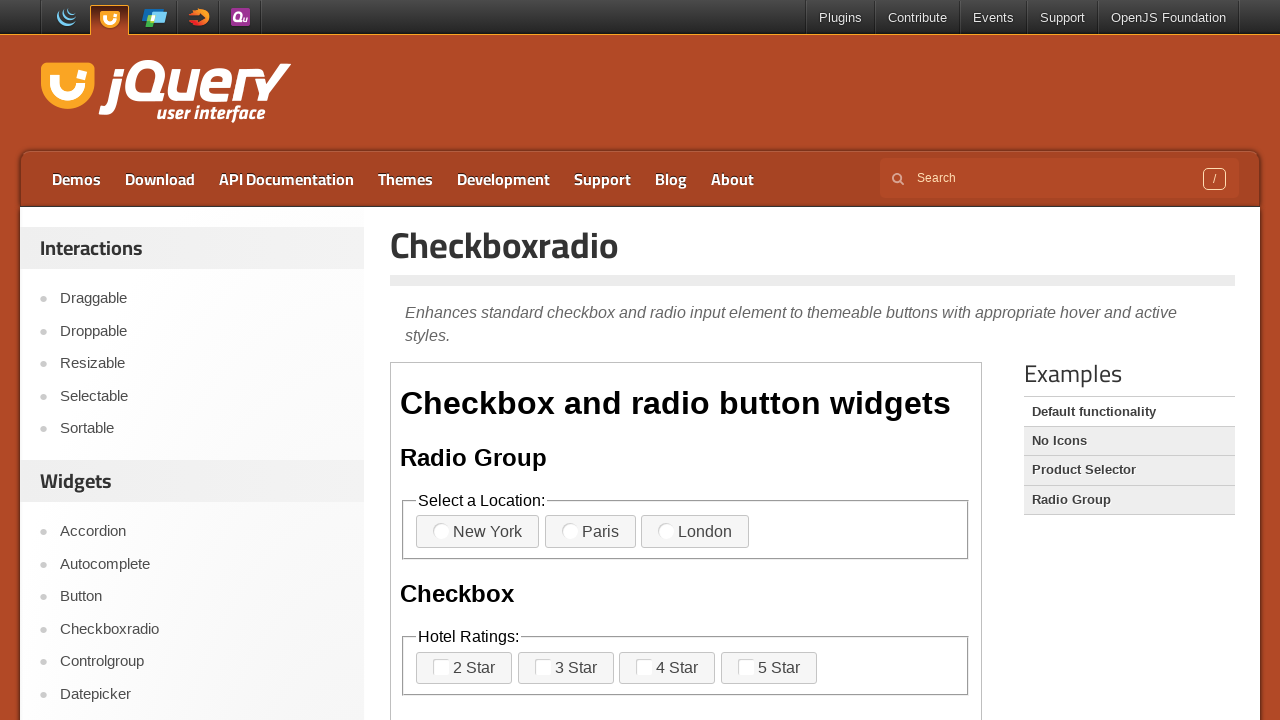

Clicked the 'London' checkbox option within the iframe at (695, 532) on iframe.demo-frame >> internal:control=enter-frame >> xpath=//label[contains(text
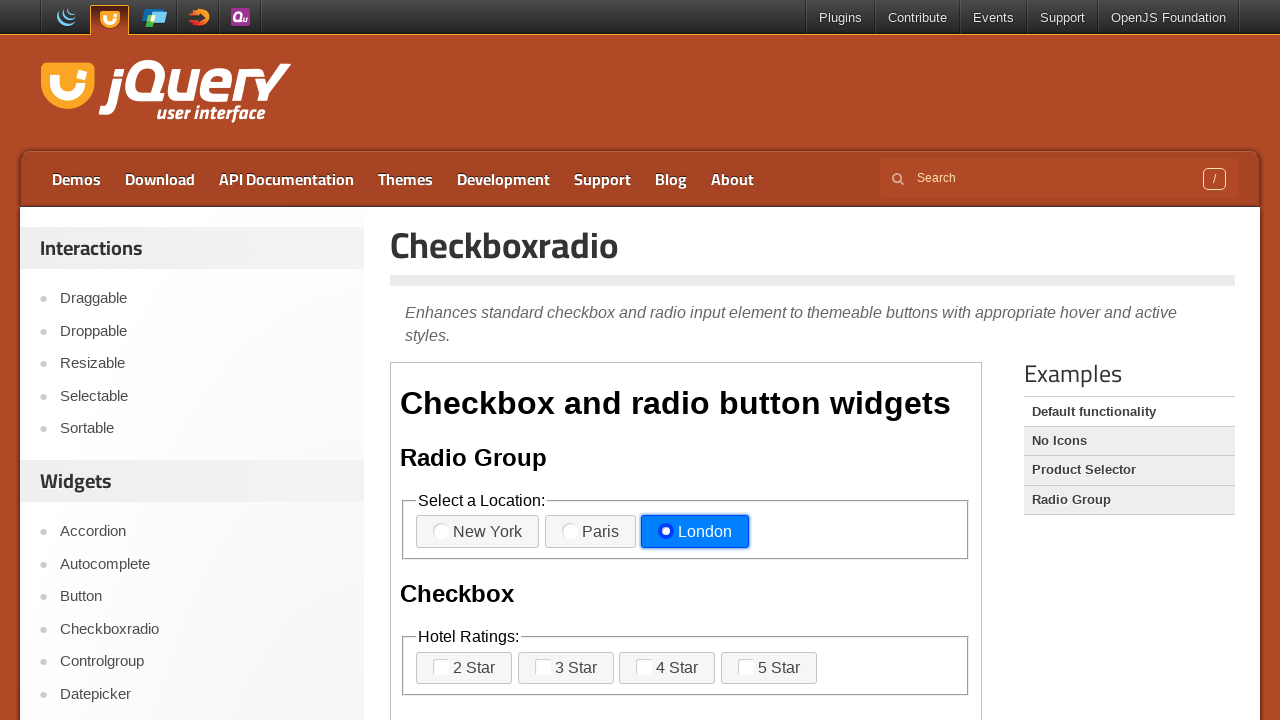

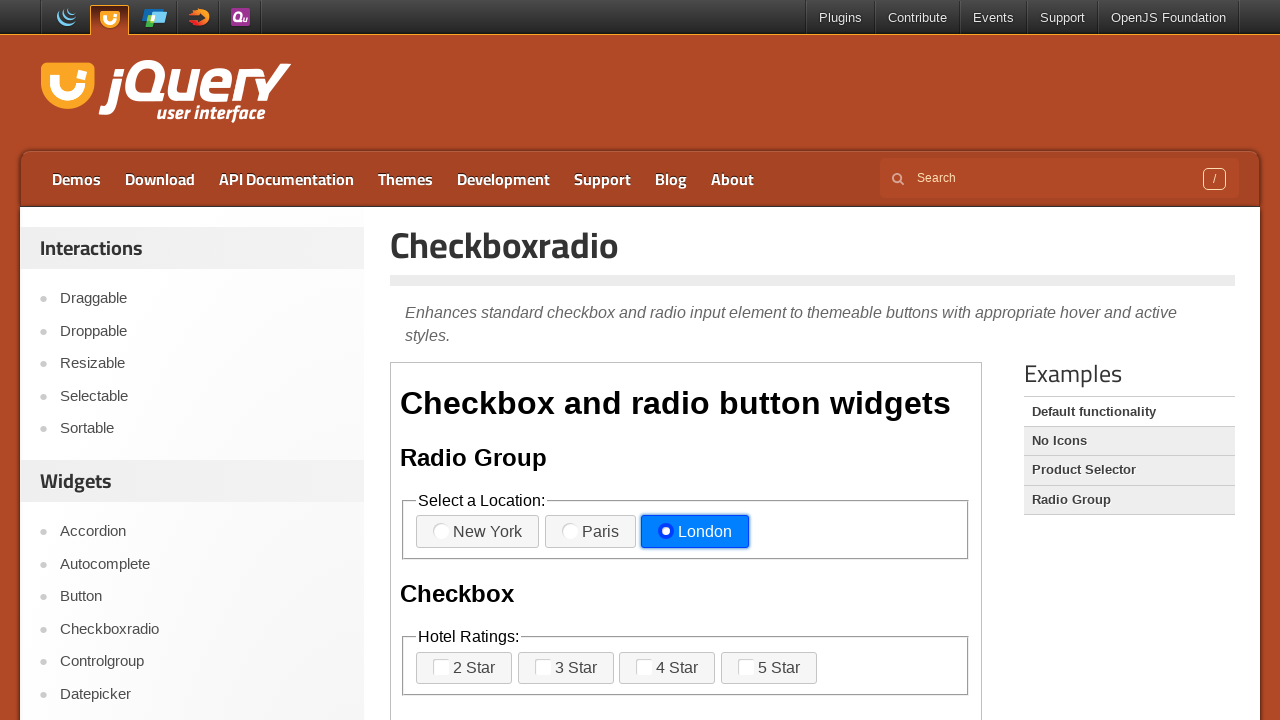